Tests form interaction on the Sauce Labs guinea pig test page by filling a comments field with text and submitting the form.

Starting URL: http://saucelabs.com/test/guinea-pig

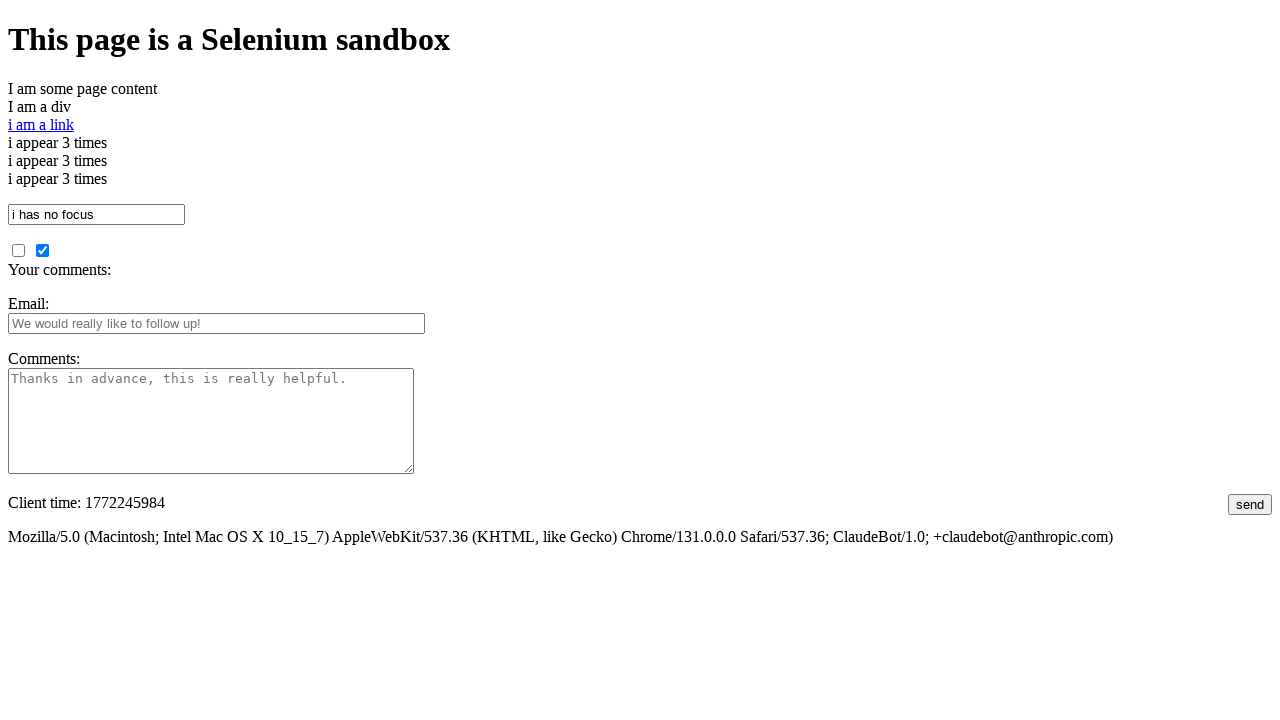

Verified page title is 'I am a page title - Sauce Labs'
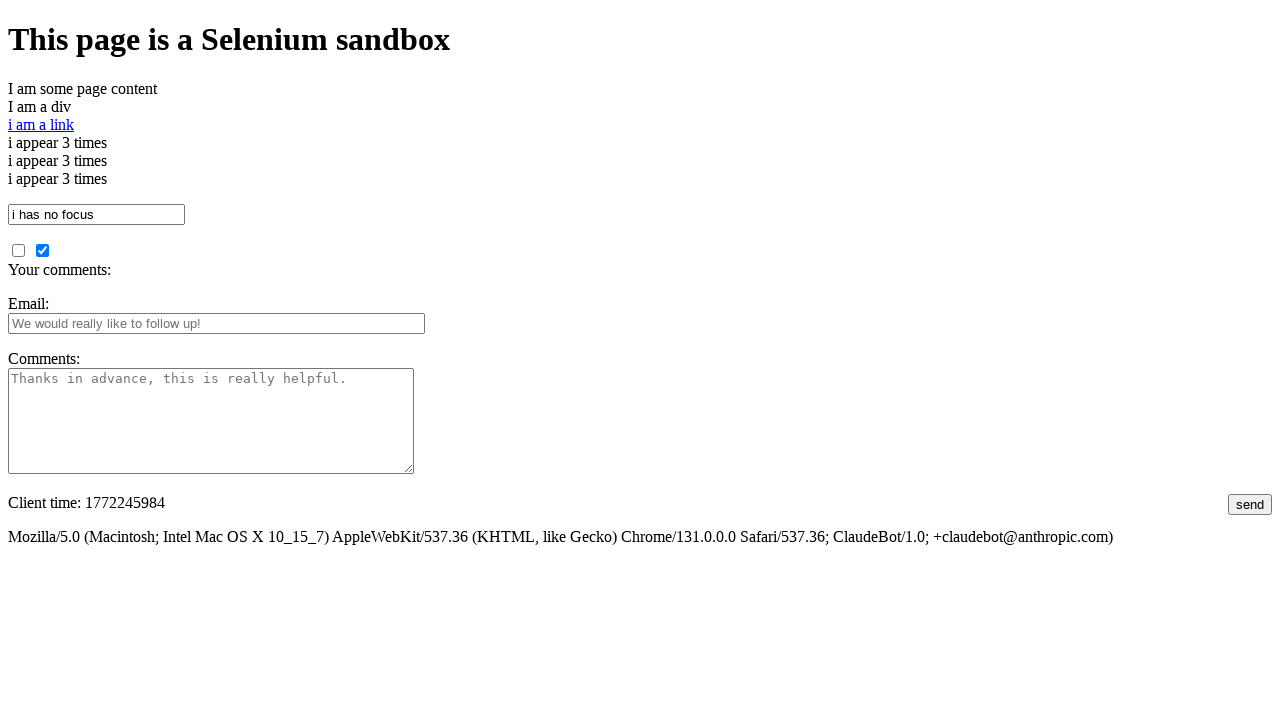

Filled comments field with 'hello world' on textarea[name='comments']
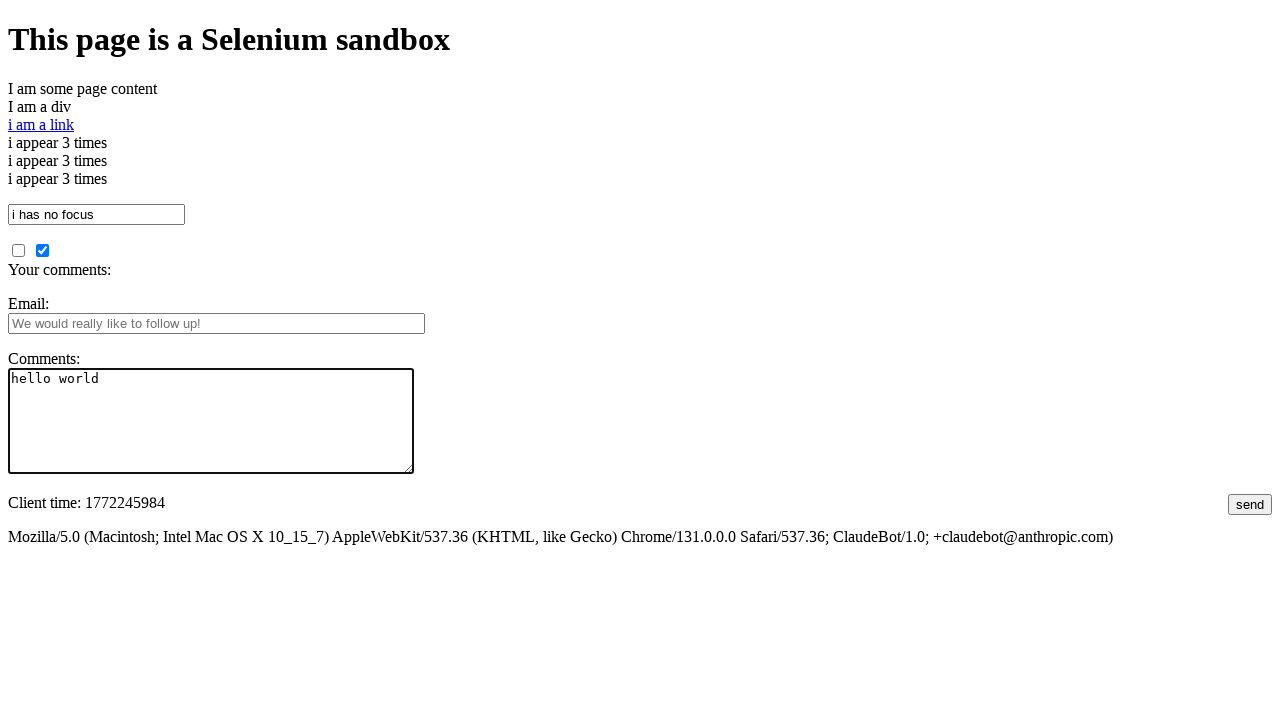

Pressed Enter to submit the form on textarea[name='comments']
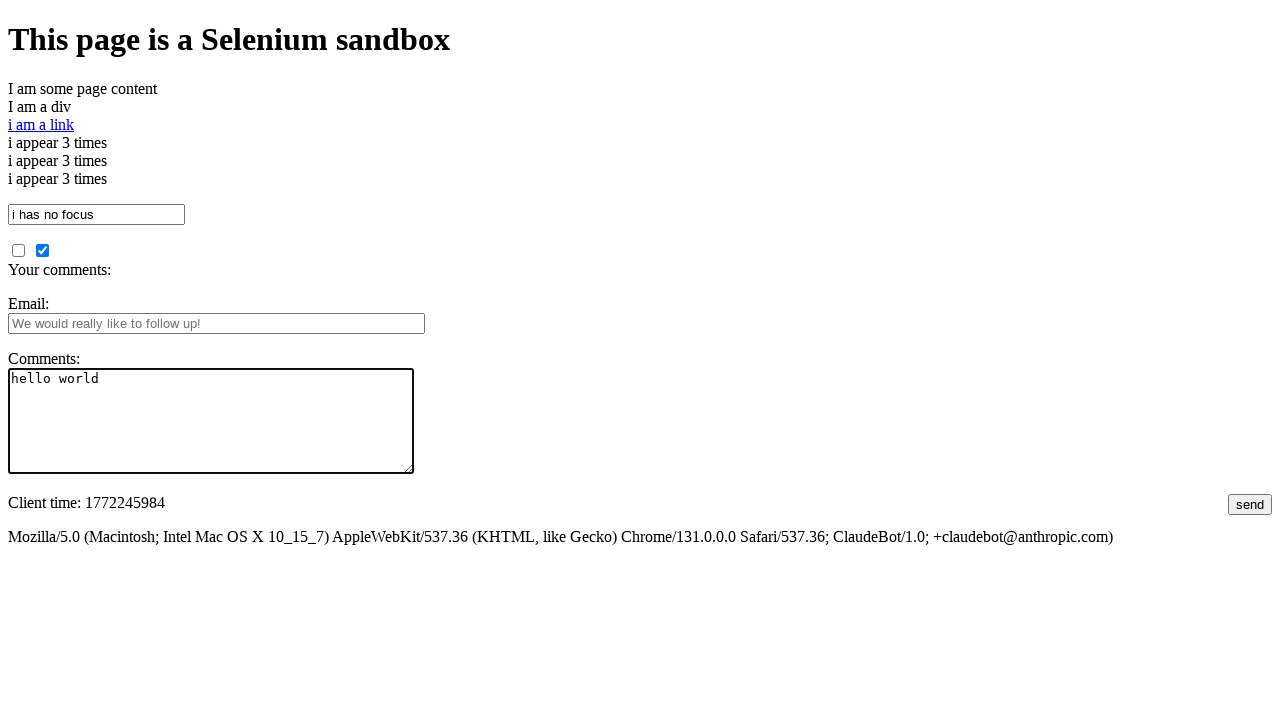

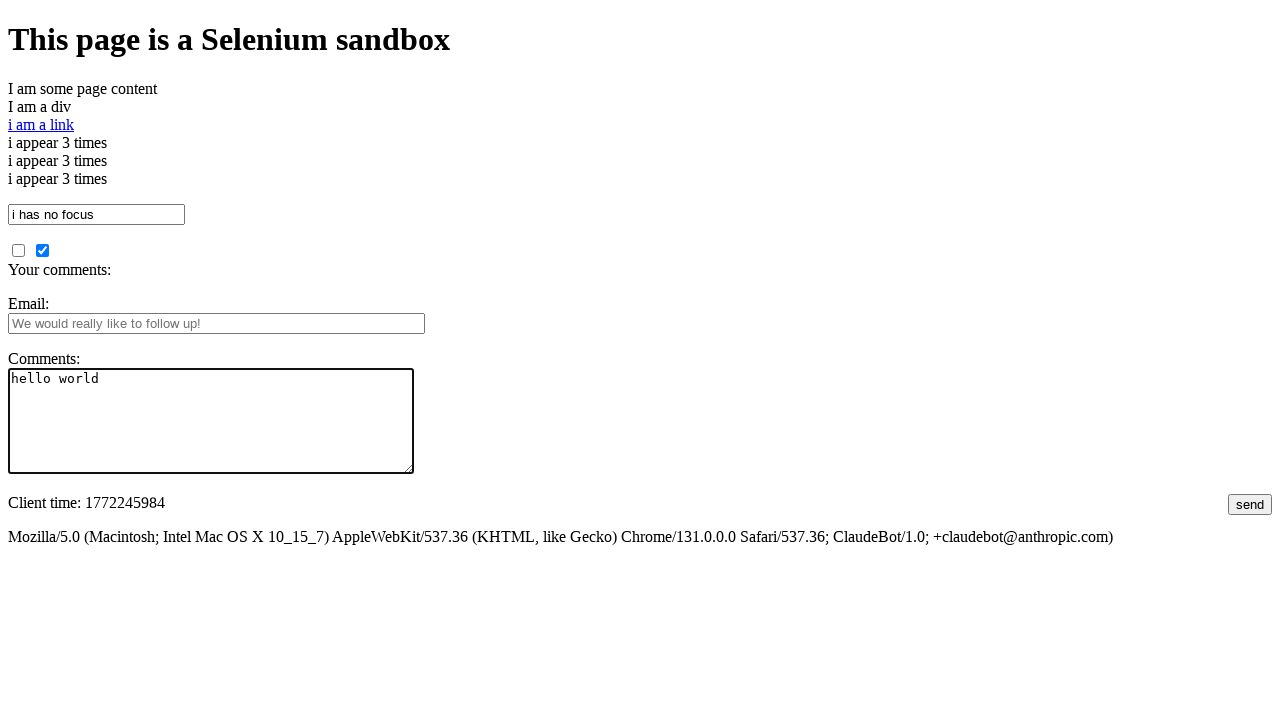